Tests iframe interaction by locating a frame and filling a text input field within it

Starting URL: https://ui.vision/demo/webtest/frames/

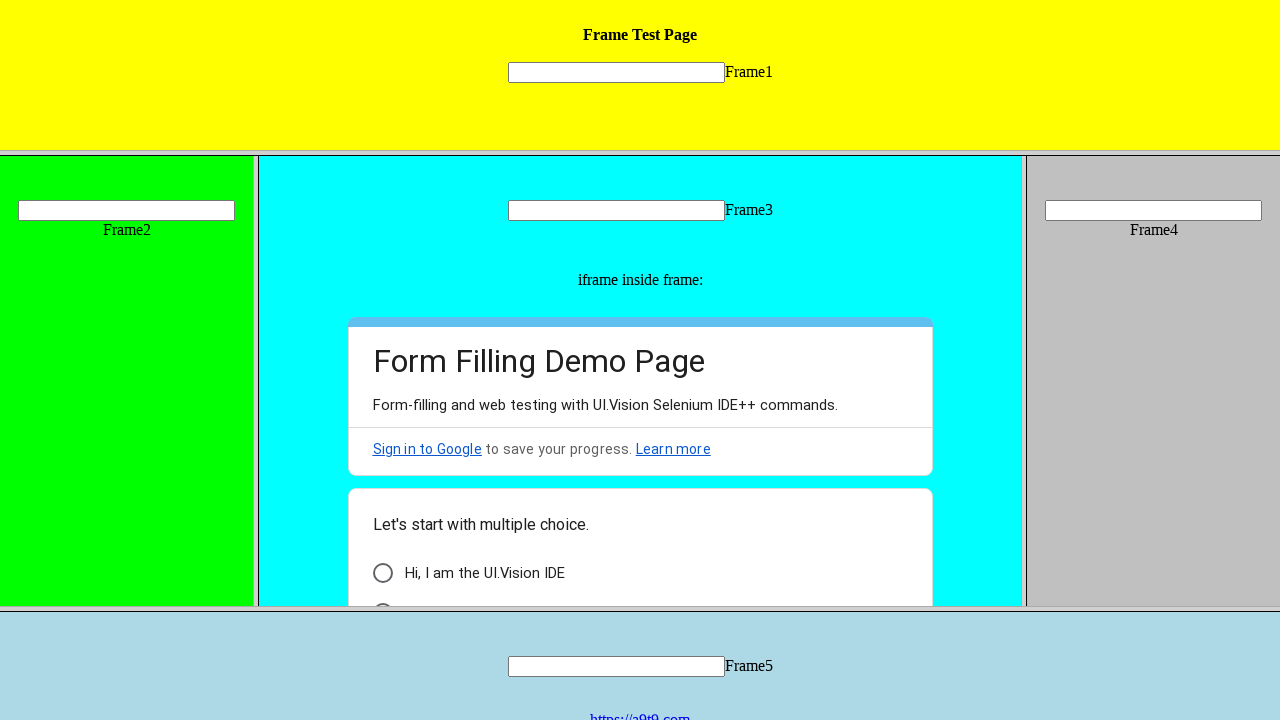

Located frame with src='frame_1.html' and found input field with name='mytext1'
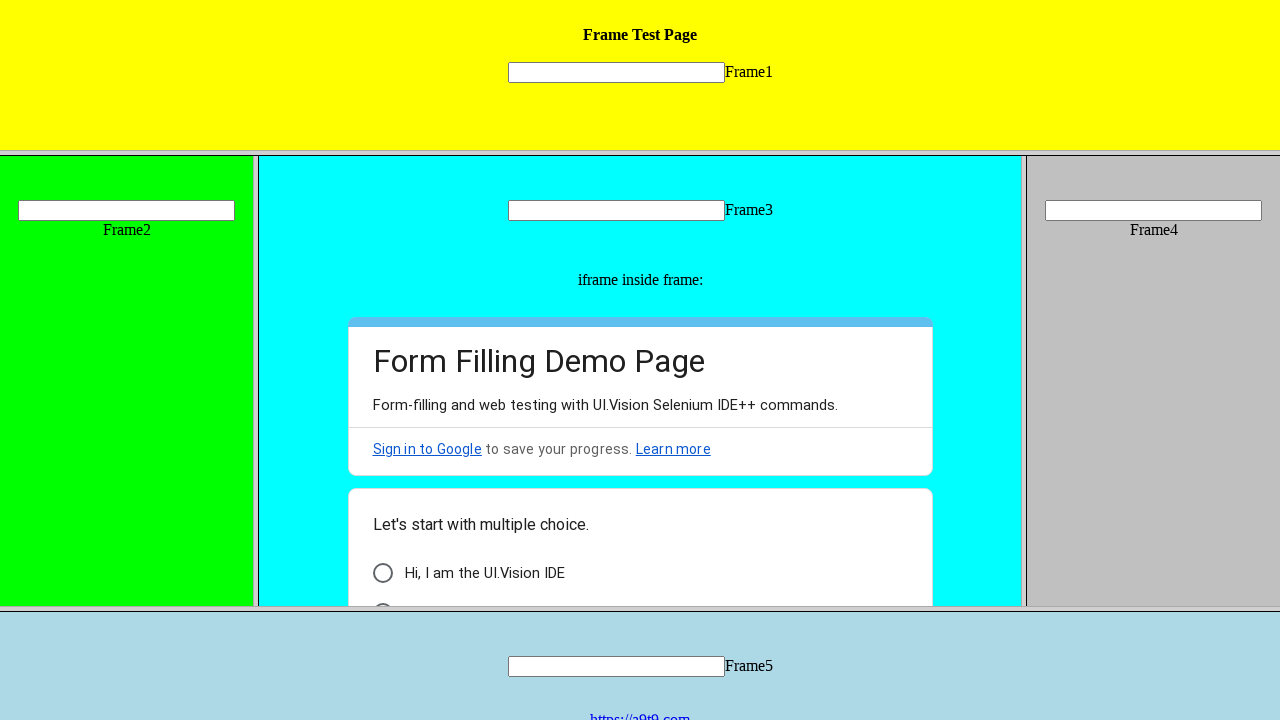

Filled iframe text input field with 'Hello' on frame[src="frame_1.html"] >> internal:control=enter-frame >> [name="mytext1"]
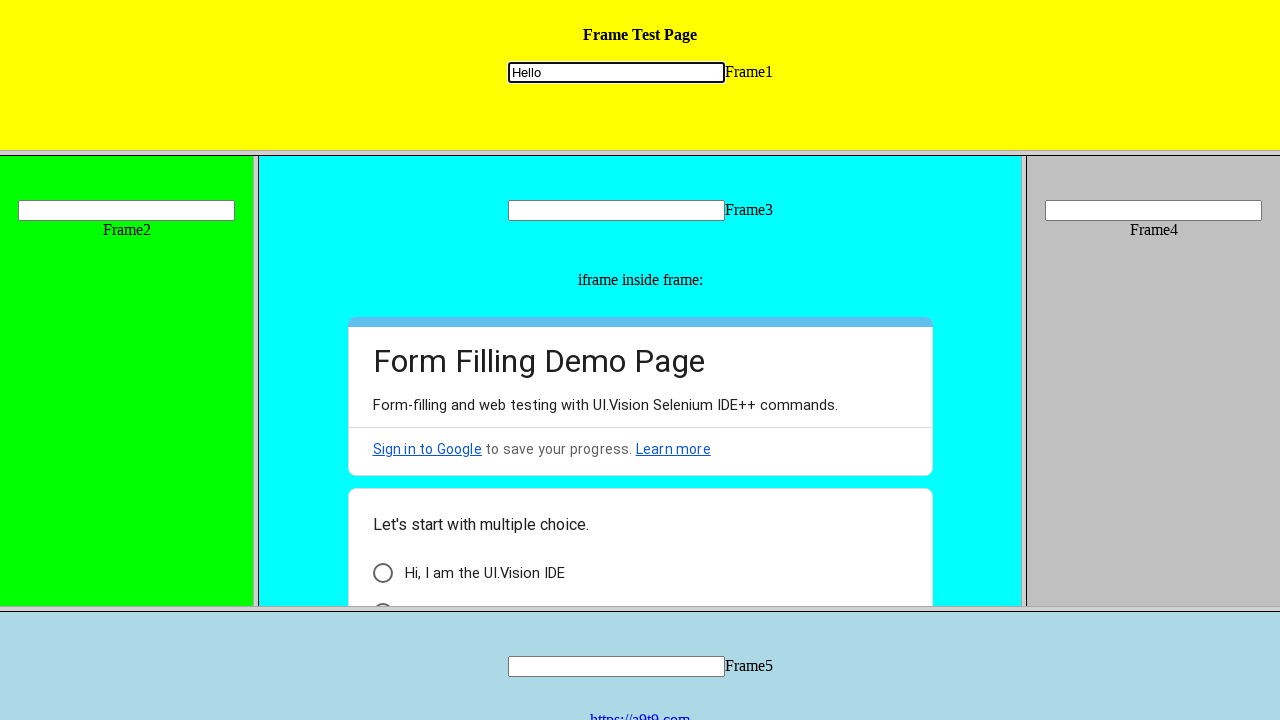

Waited 2000ms for action to be visible
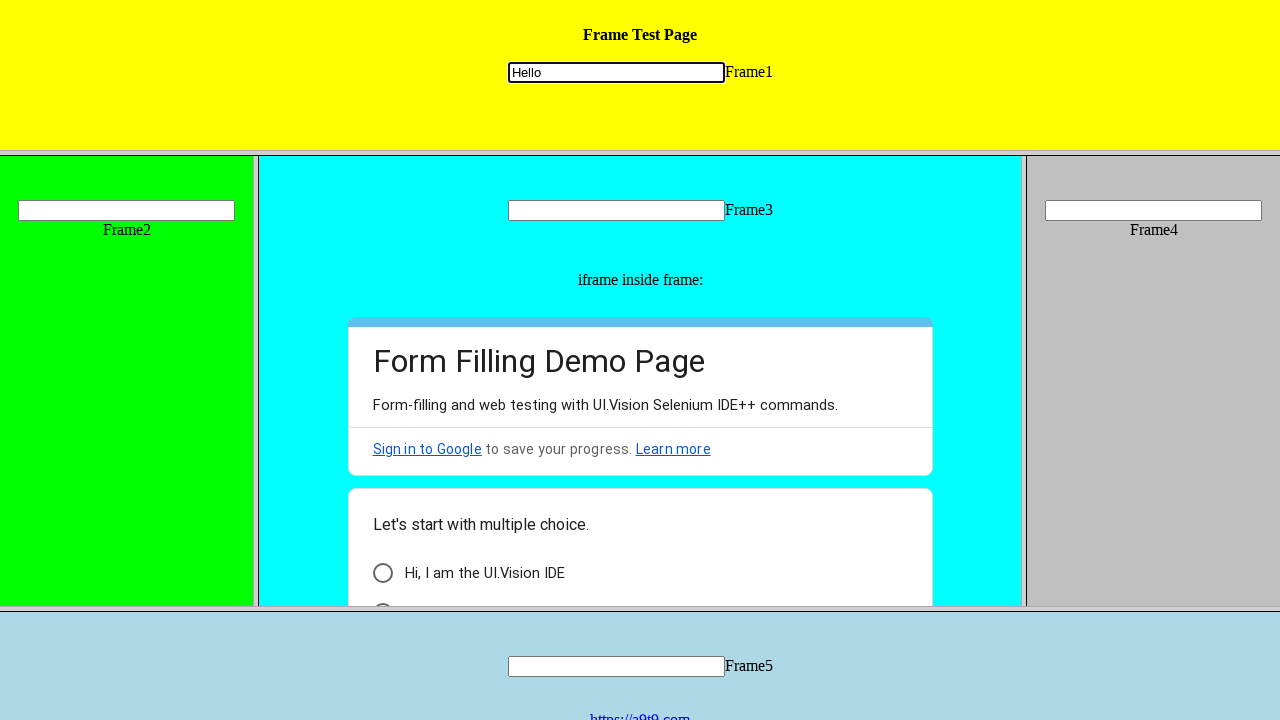

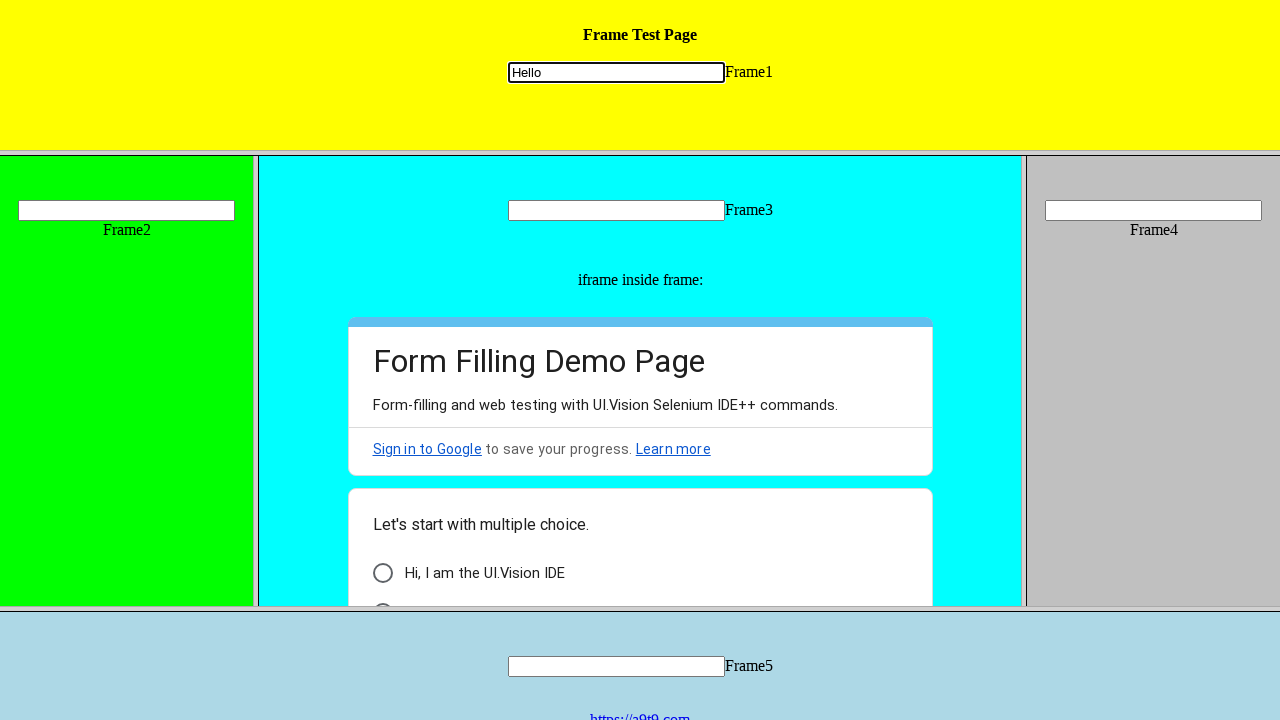